Navigates to the Status Codes page and clicks on the 301 status code link to view the page.

Starting URL: https://the-internet.herokuapp.com/

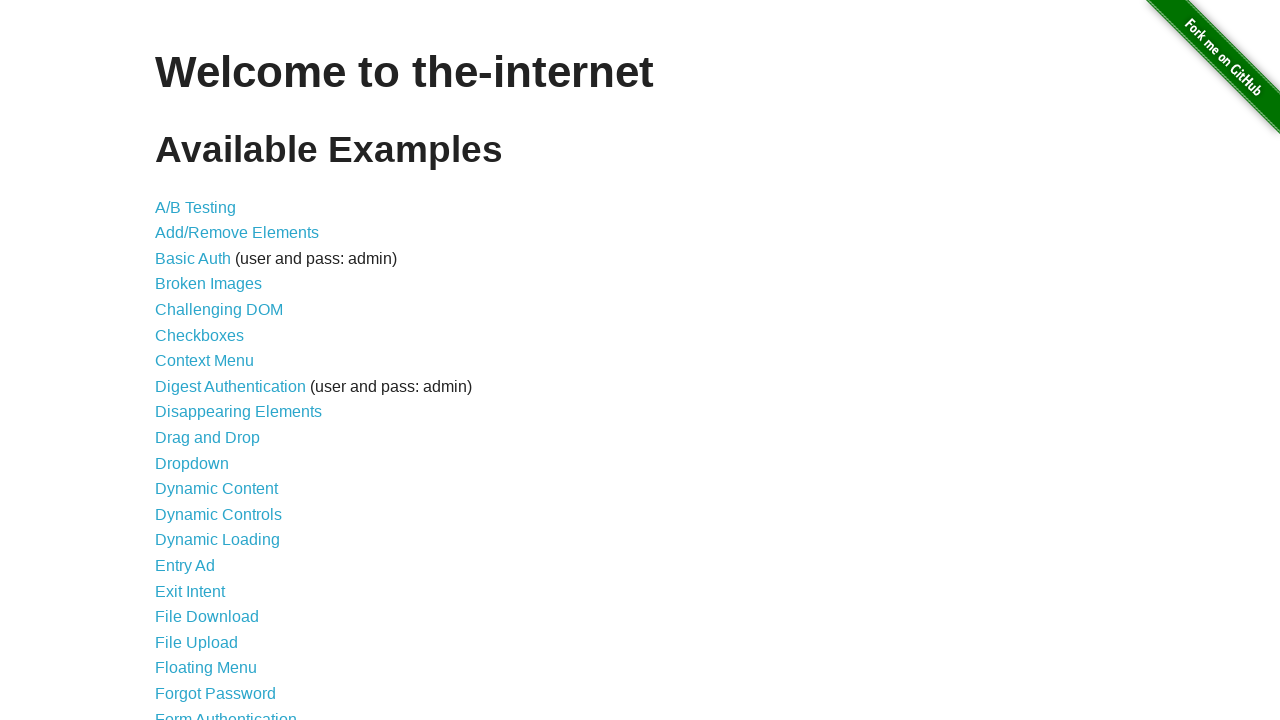

Clicked on Status Codes link at (203, 600) on xpath=//a[@href='/status_codes']
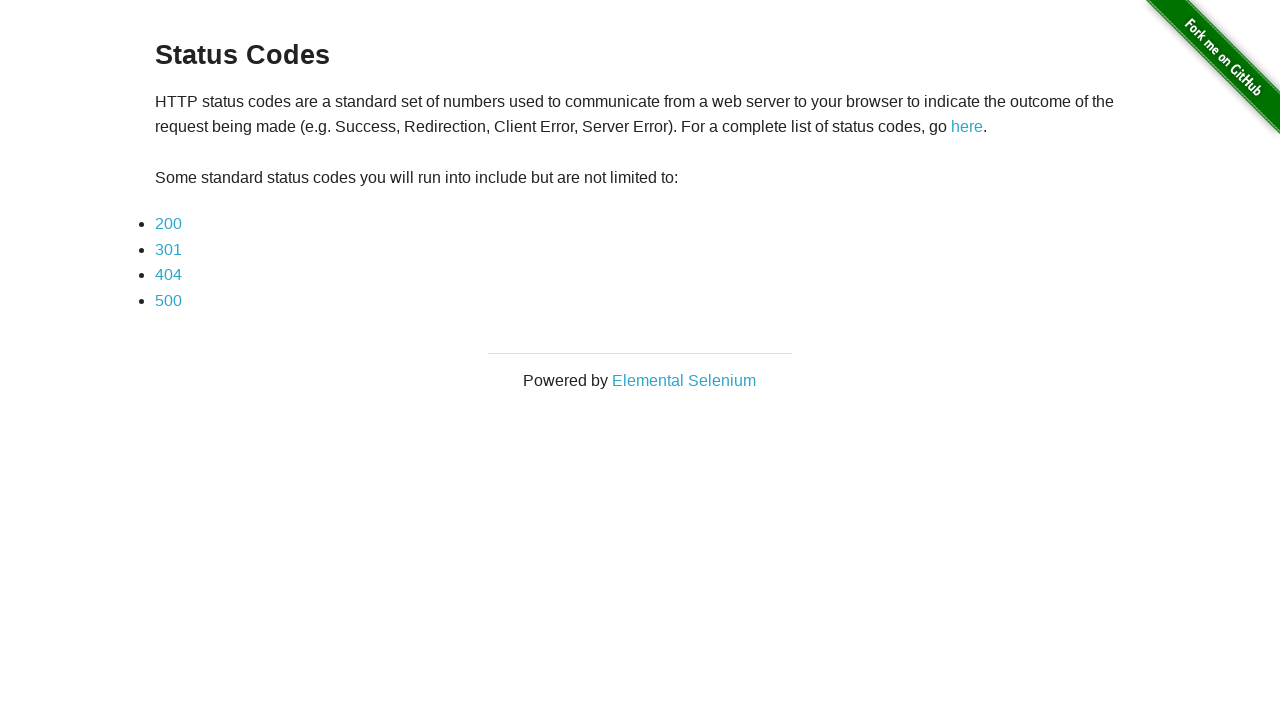

Navigated to Status Codes page
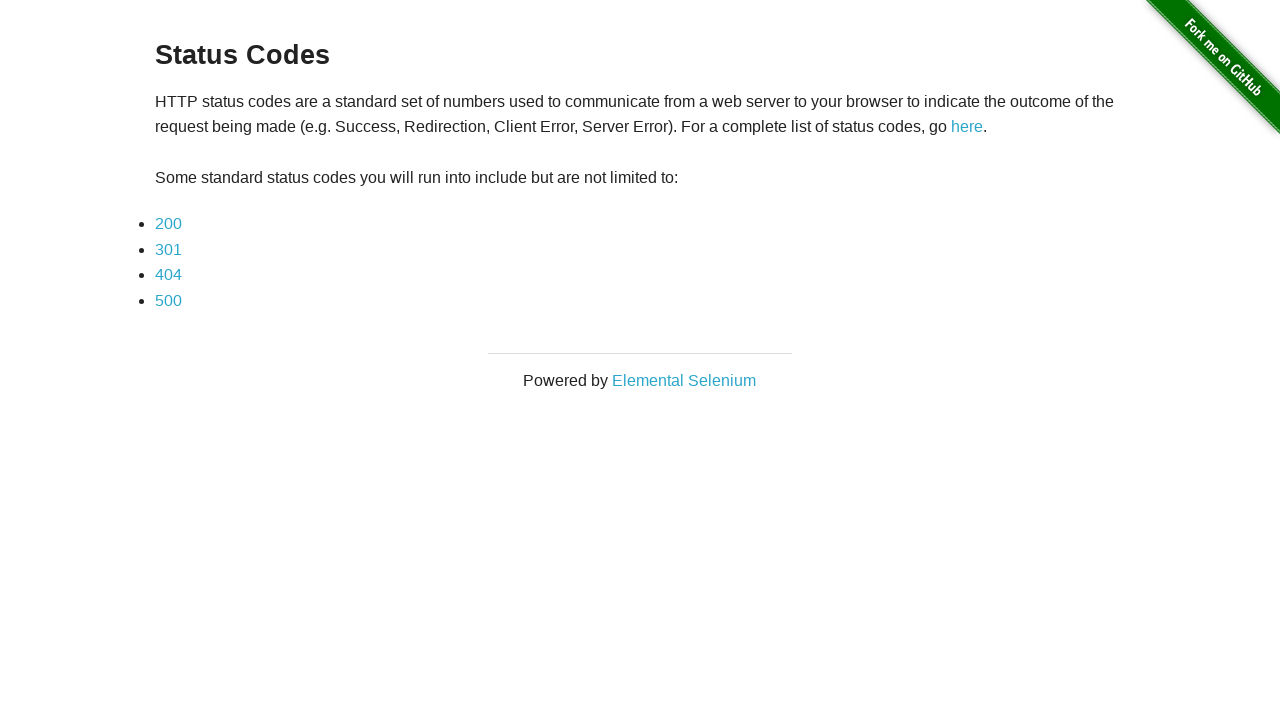

Clicked on 301 status code link at (168, 249) on xpath=//a[@href='status_codes/301']
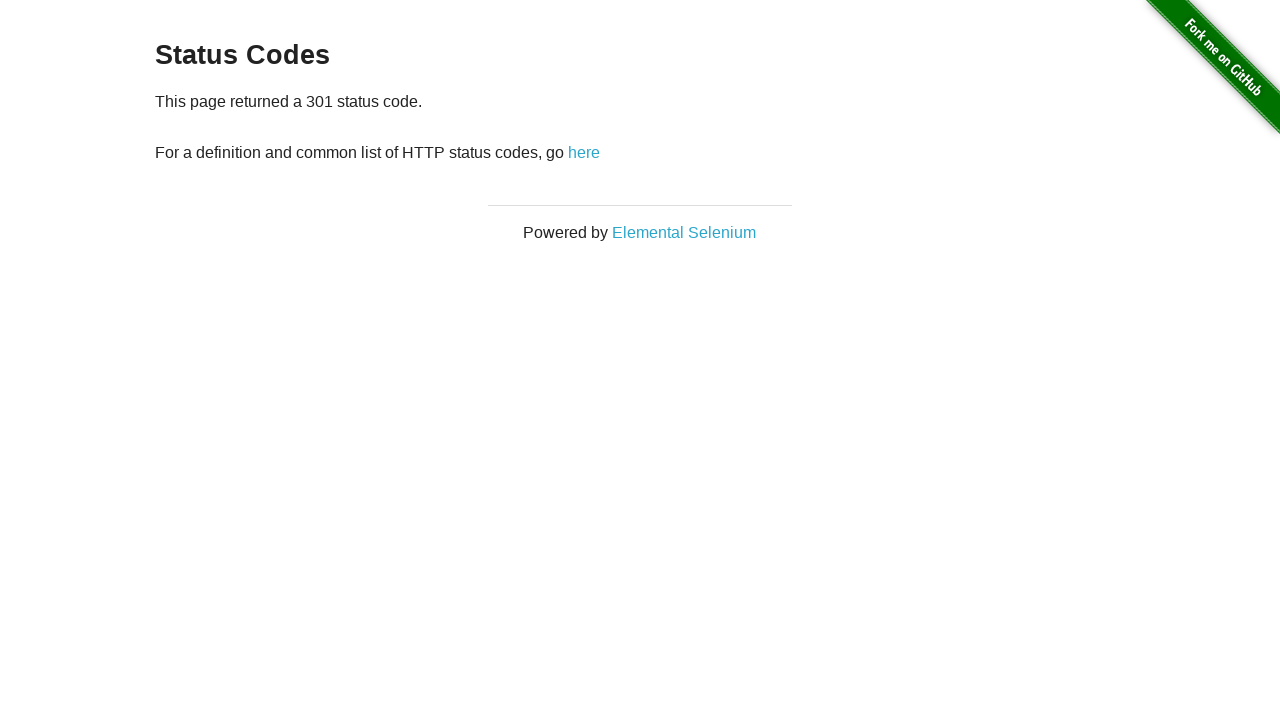

301 status code page content loaded
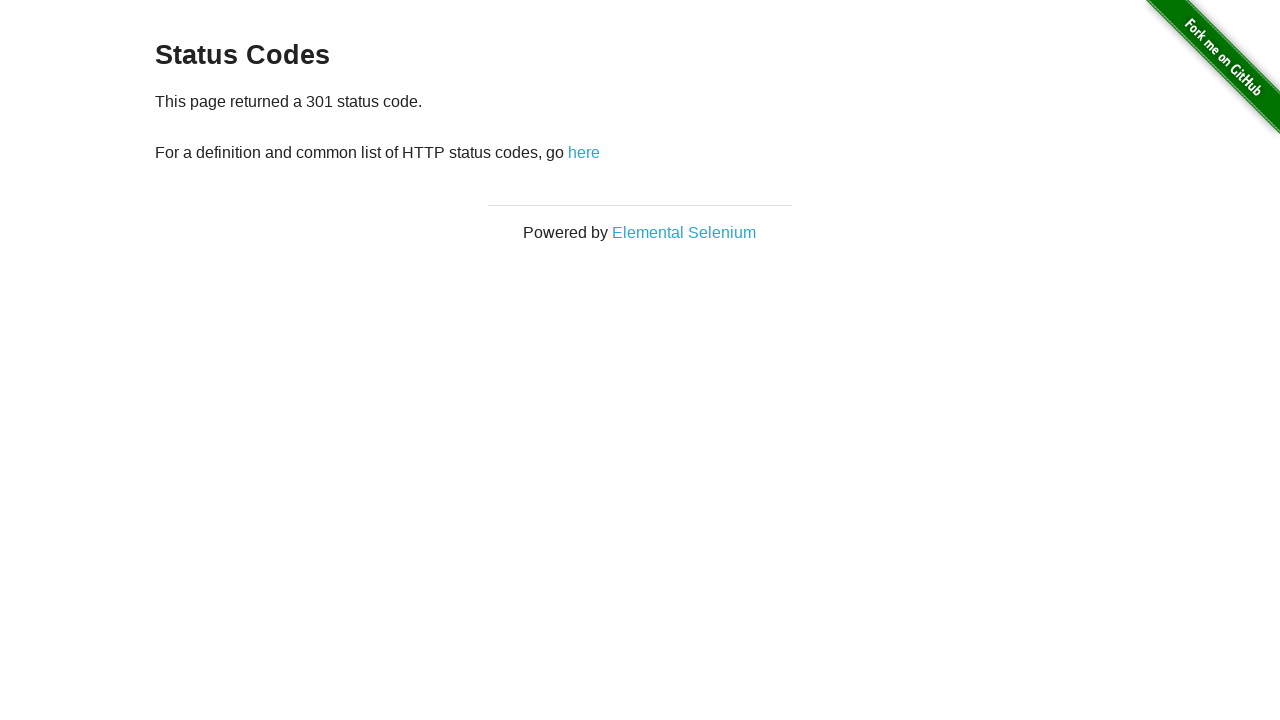

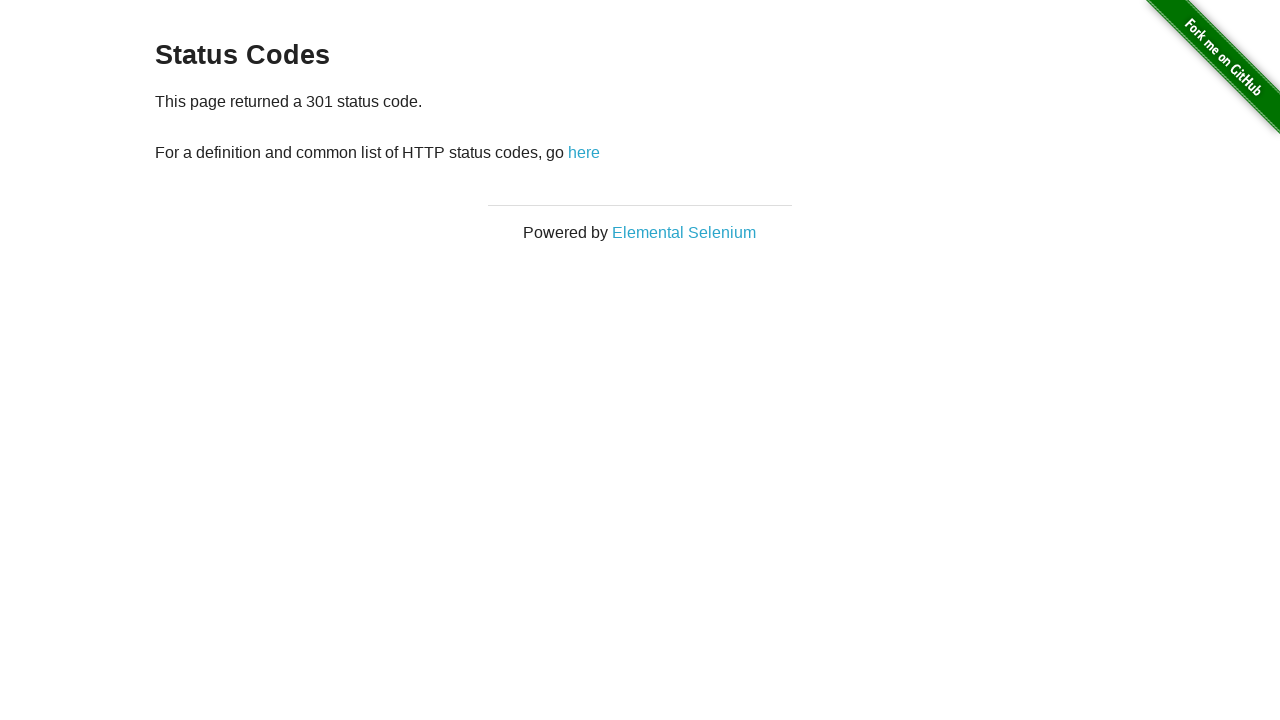